Clicks Send without entering any data, then clicks Yes on the confirmation page, and verifies the generic thank you message is displayed.

Starting URL: https://kristinek.github.io/site/tasks/provide_feedback

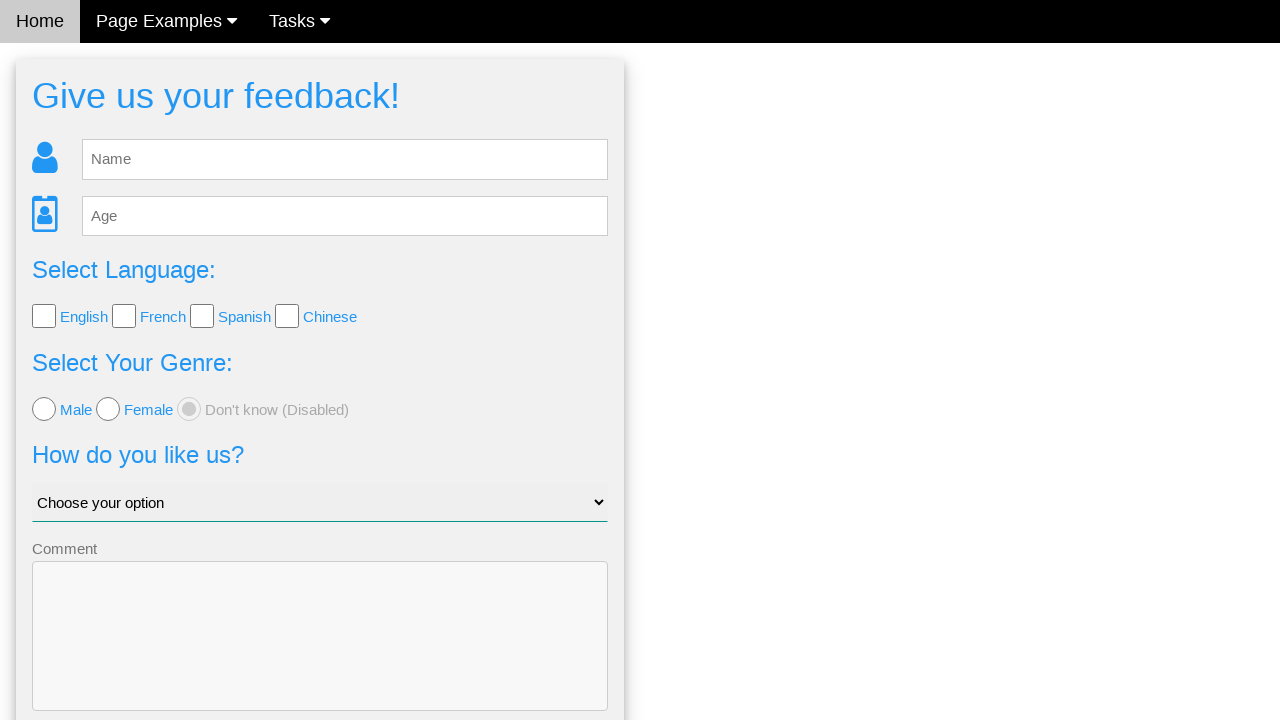

Clicked Send button without entering any data at (320, 656) on button.w3-btn-block.w3-blue.w3-section
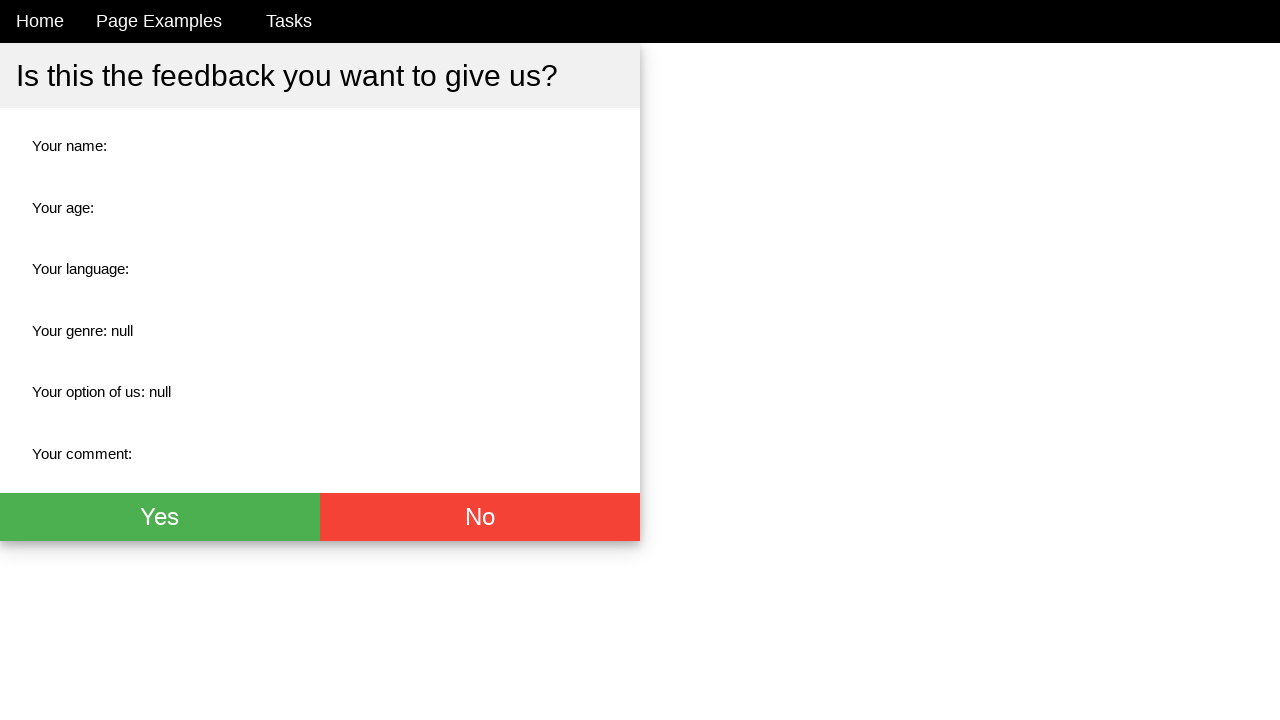

Confirmation page loaded with Yes button visible
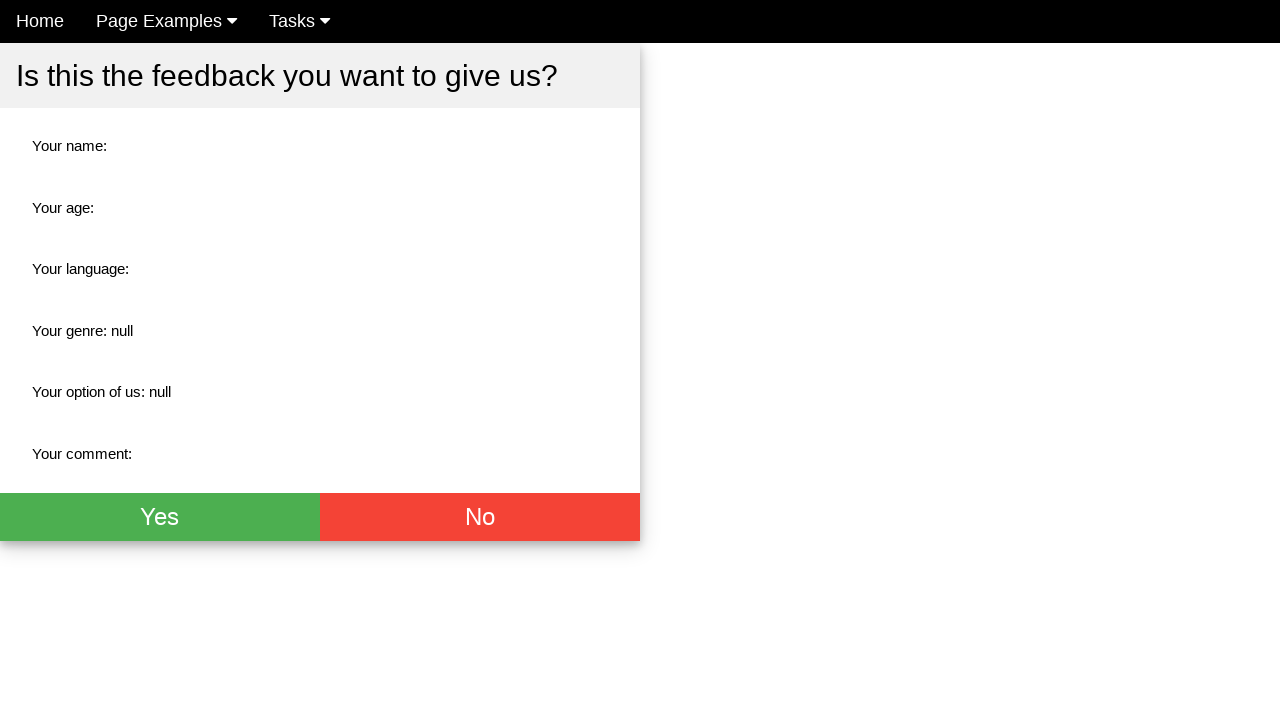

Clicked Yes button on confirmation page at (160, 517) on button.w3-btn.w3-green.w3-xlarge
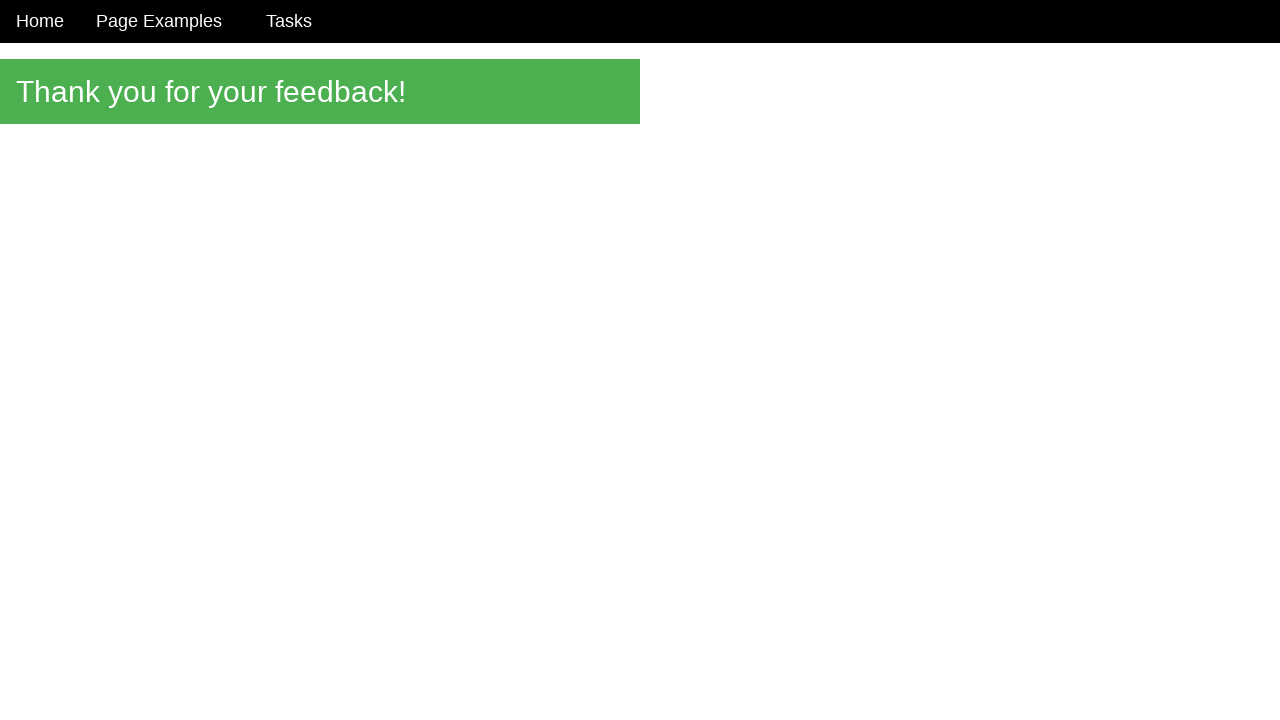

Thank you message element loaded
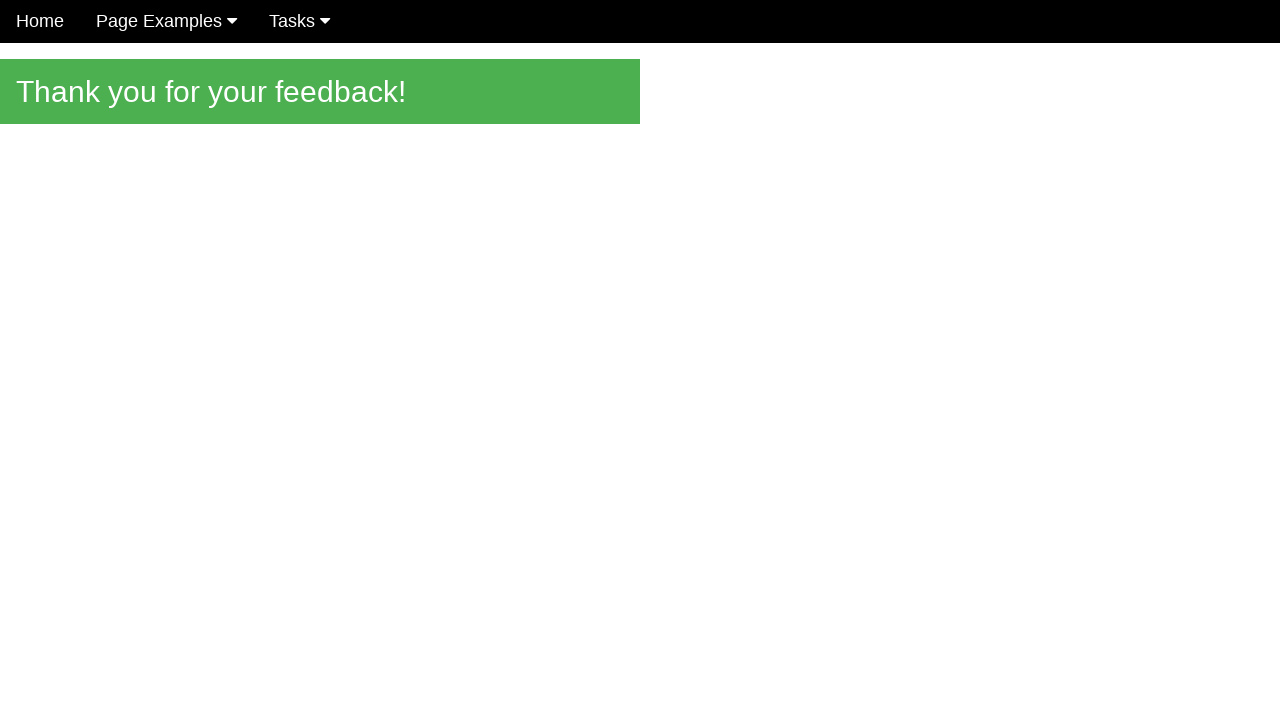

Verified generic thank you message is displayed: 'Thank you for your feedback!'
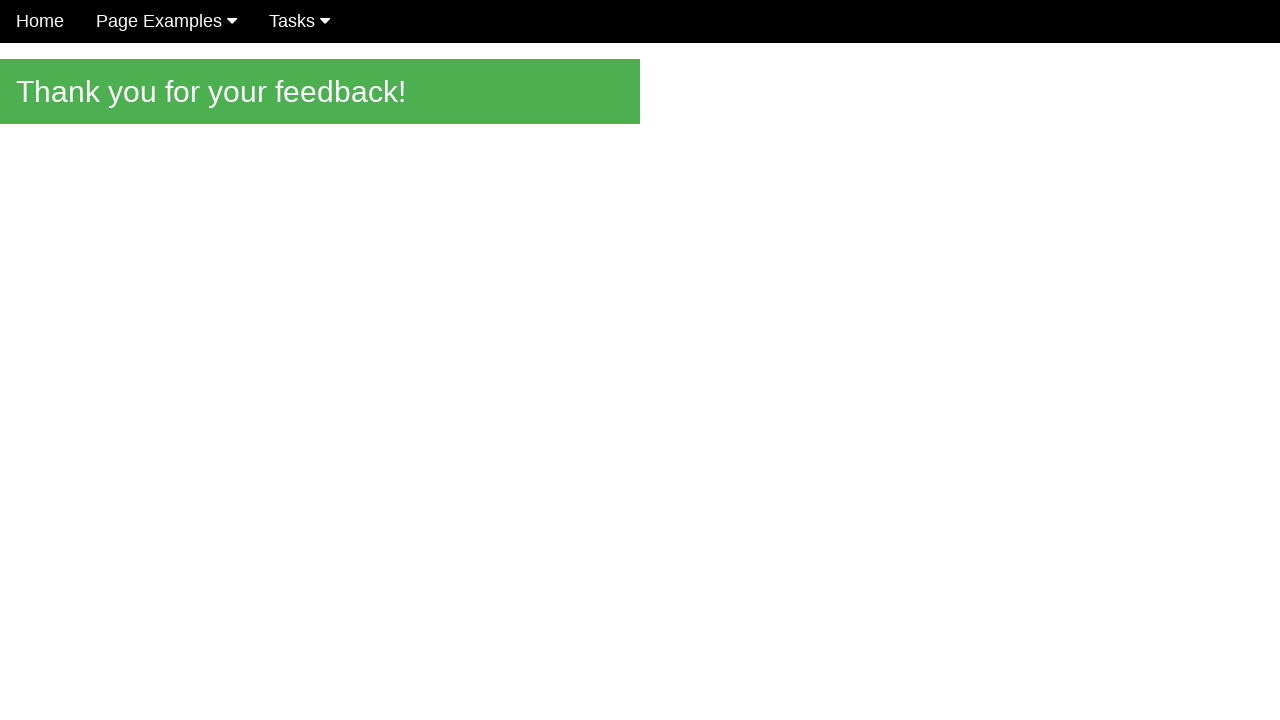

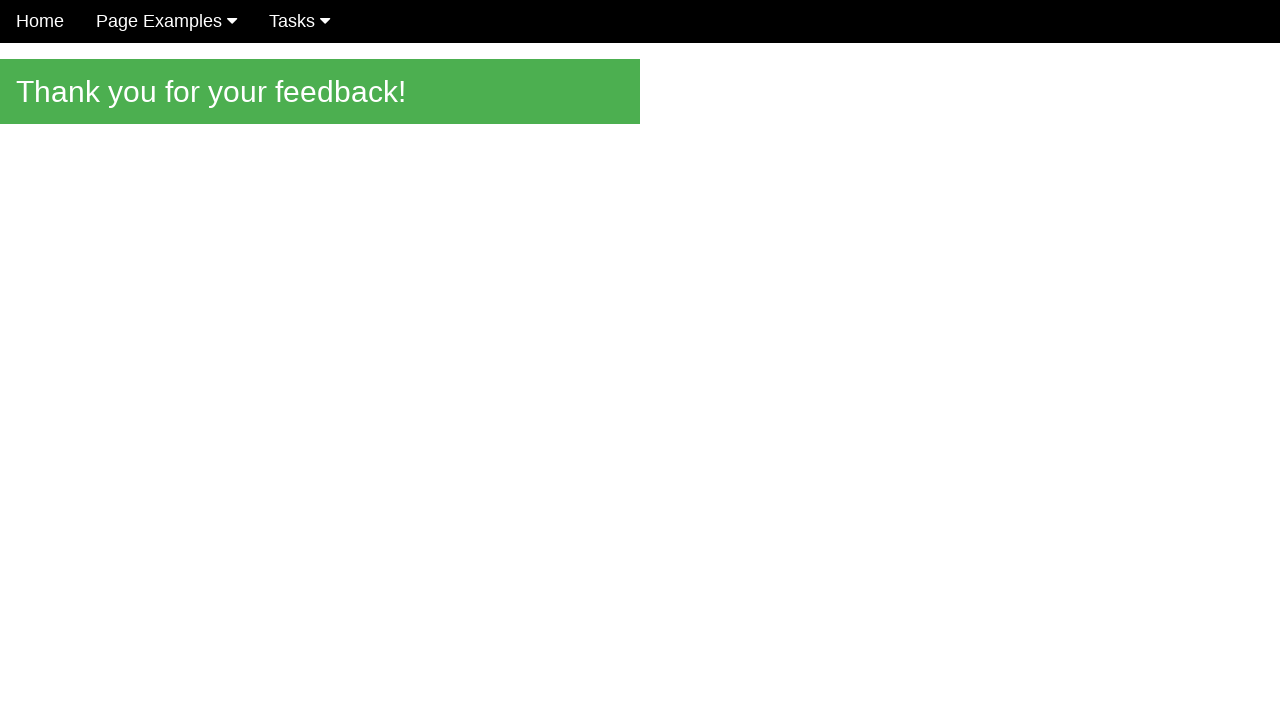